Tests browser navigation functionality by navigating to multiple URLs and using browser back/forward buttons

Starting URL: https://rahulshettyacademy.com/locatorspractice/

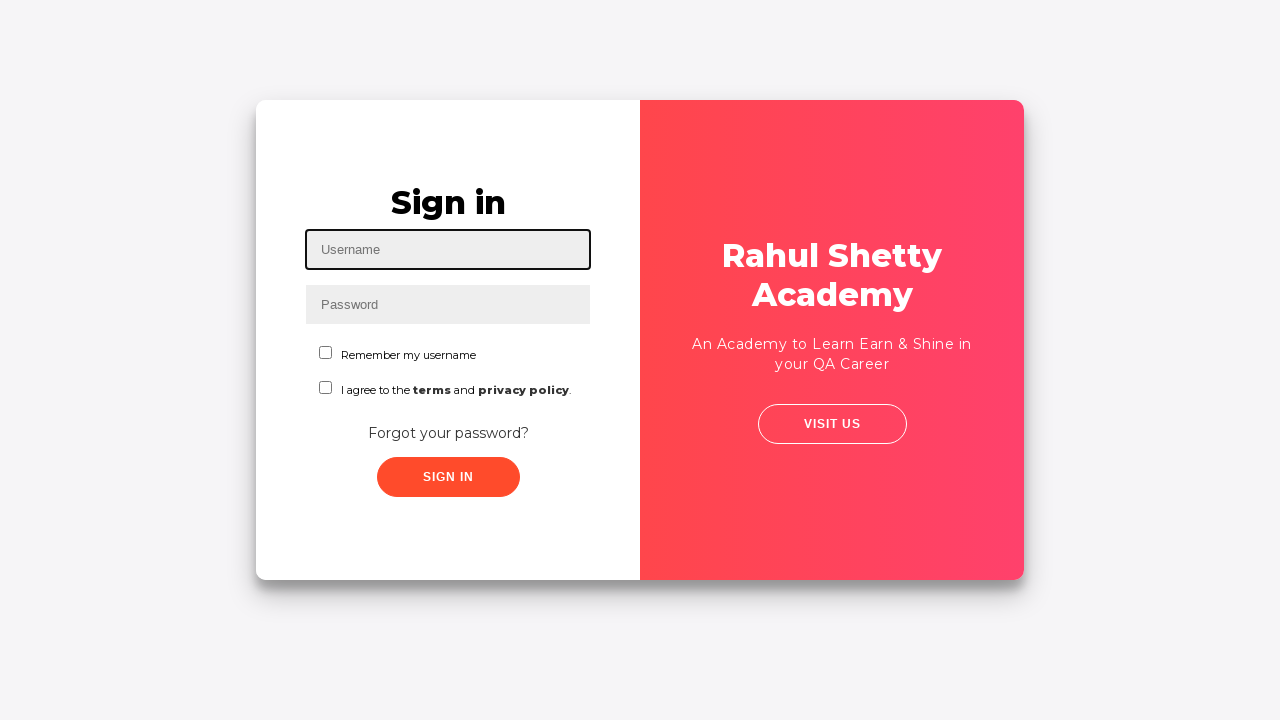

Navigated to locators practice page
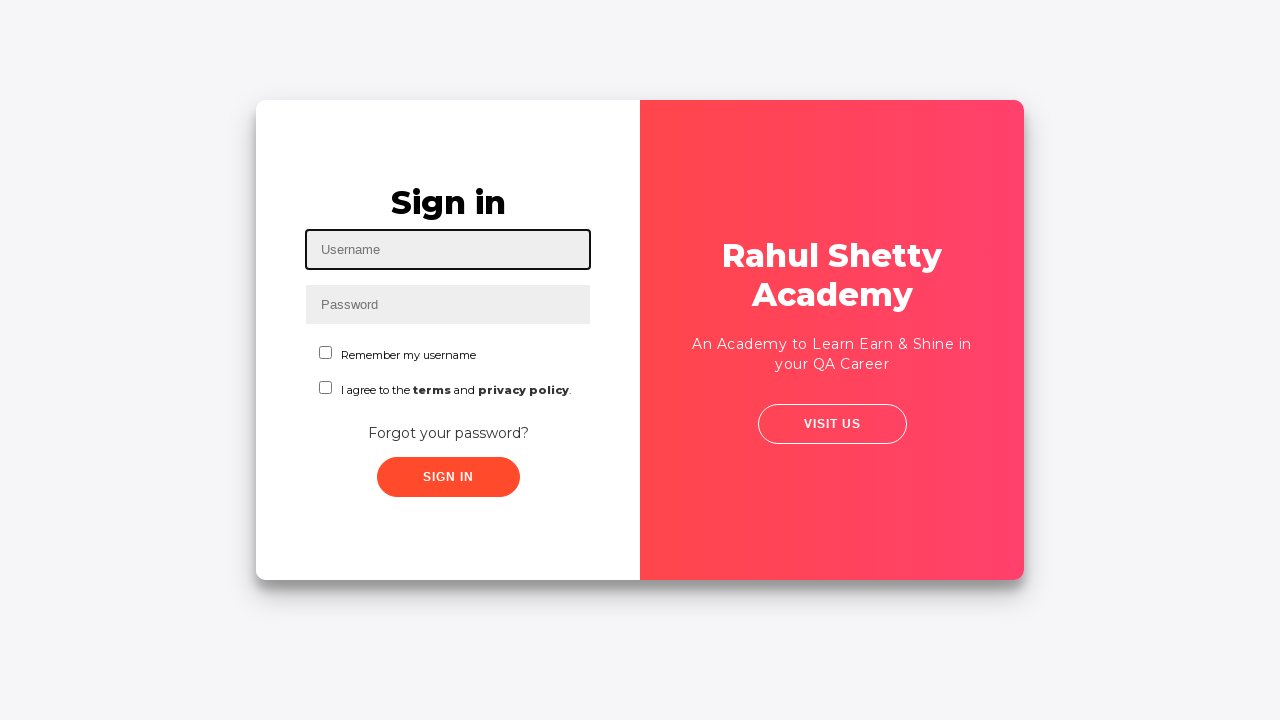

Navigated back using browser back button
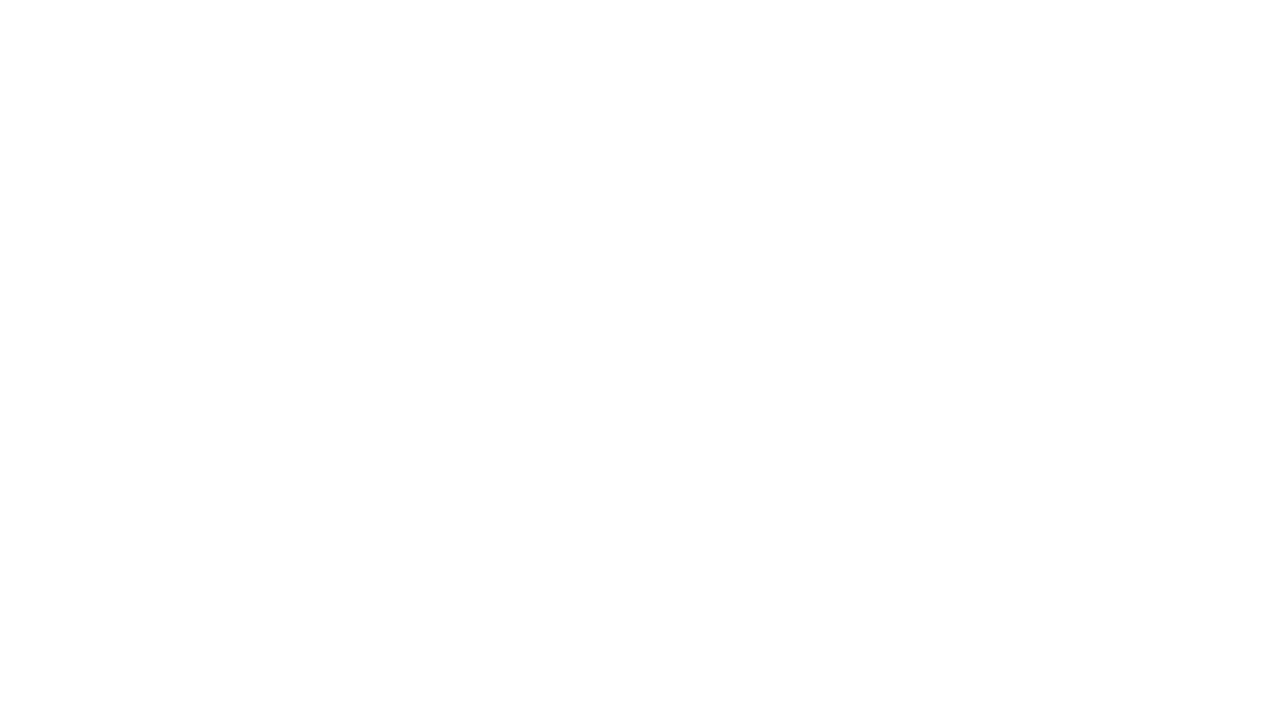

Navigated forward using browser forward button
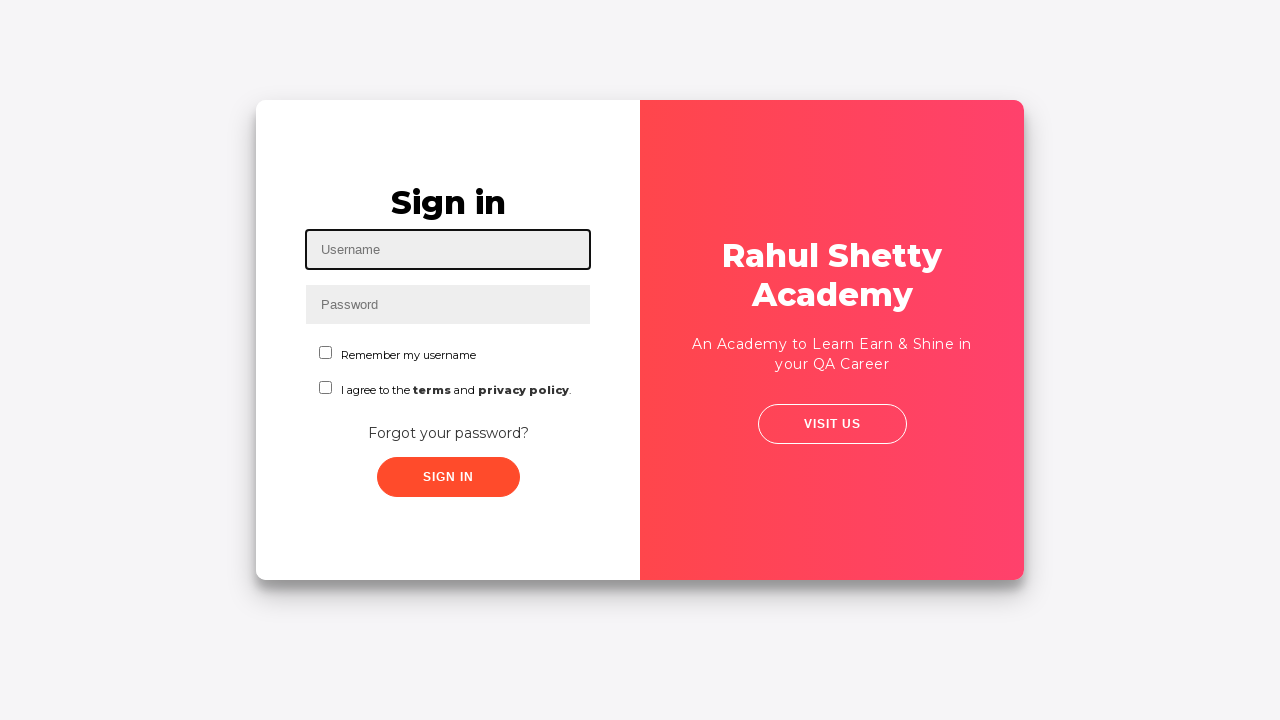

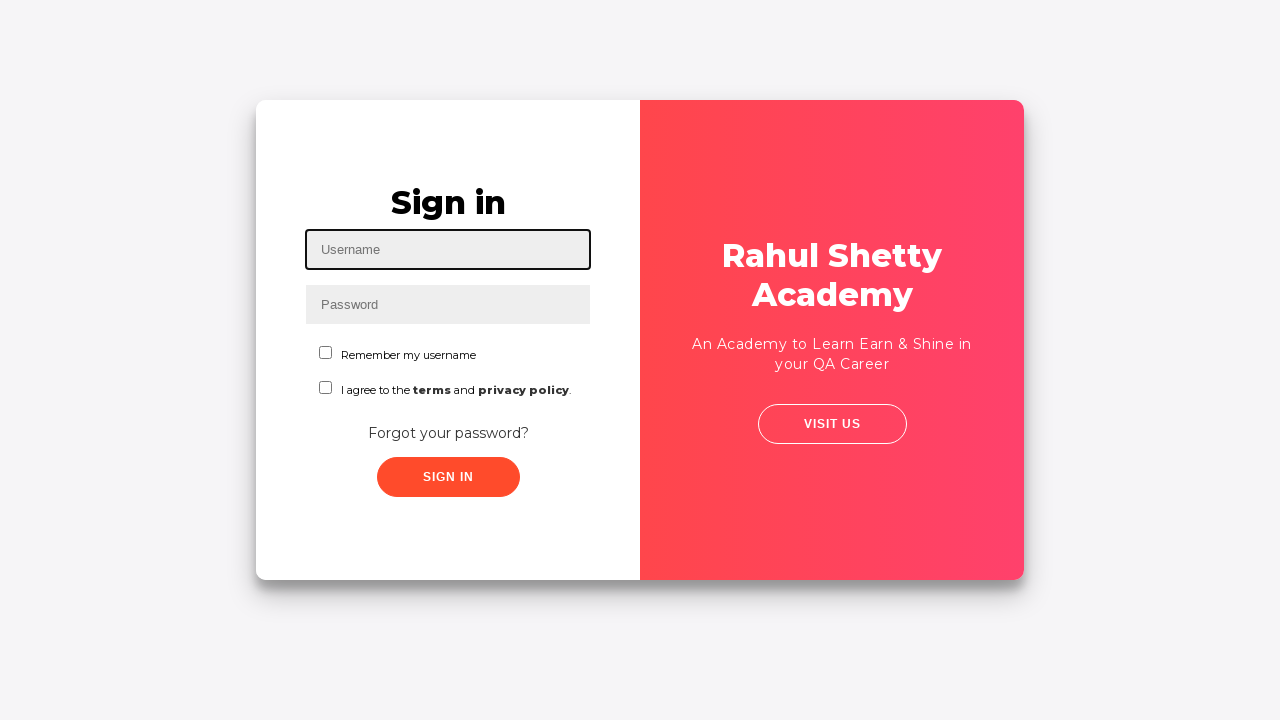